Tests the jQuery UI resizable widget by locating the resize handle and dragging it to resize the element to a larger size.

Starting URL: https://jqueryui.com/resources/demos/resizable/default.html

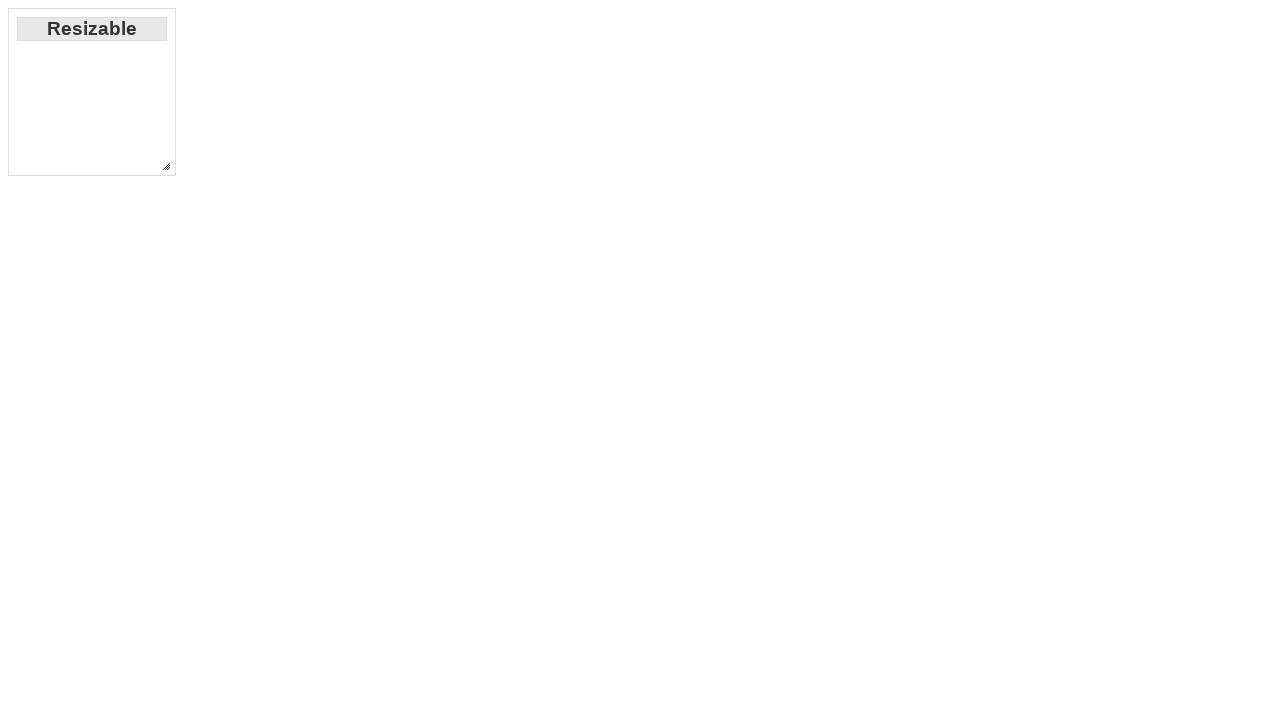

Located the resize handle element
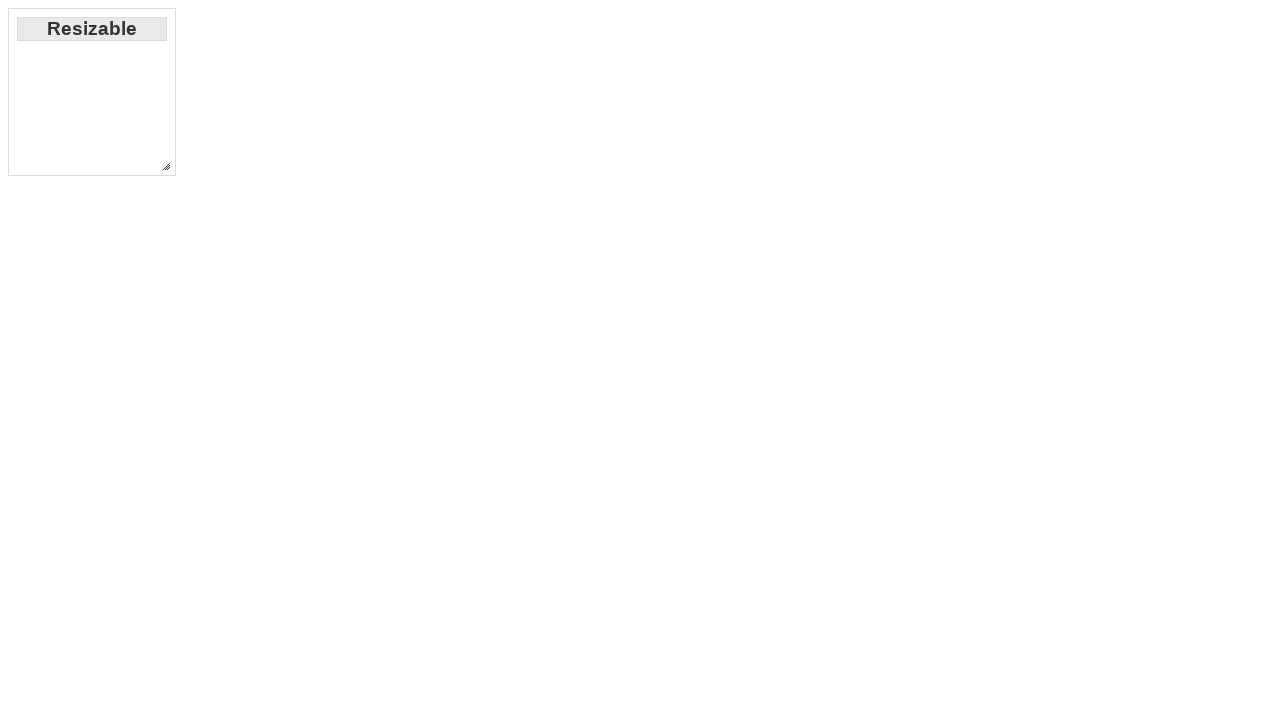

Resize handle became visible
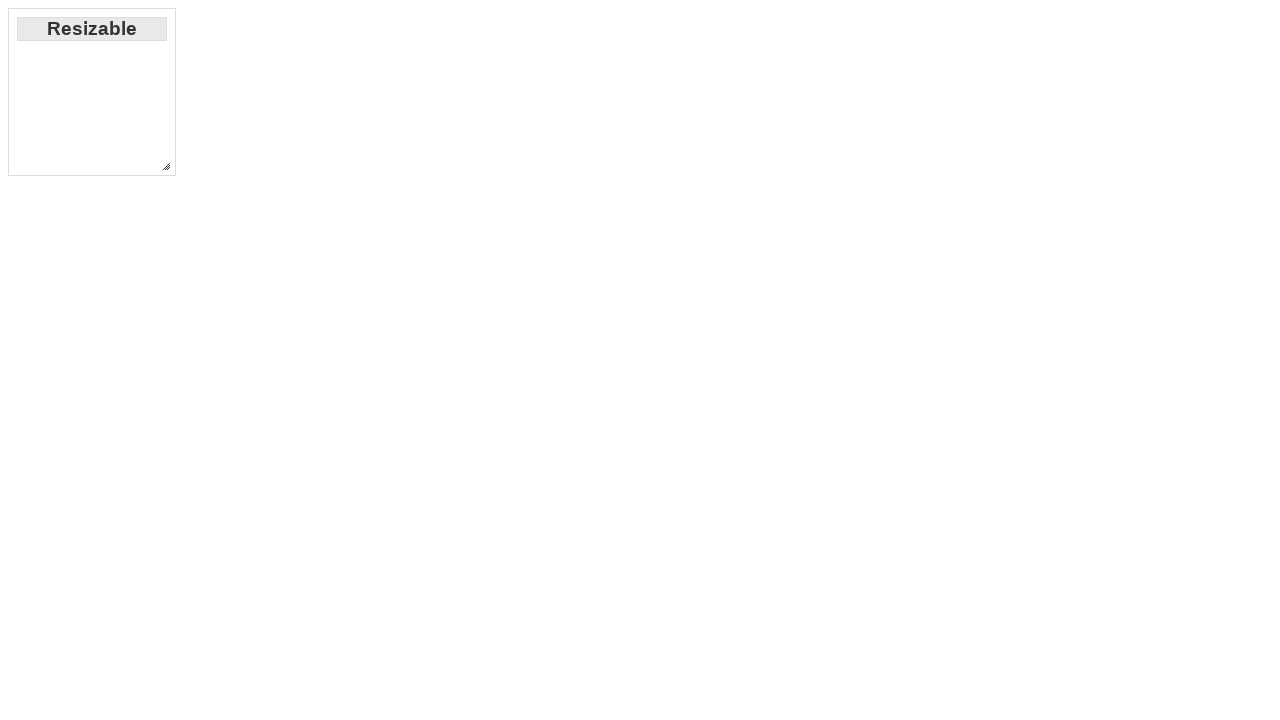

Retrieved bounding box of resize handle
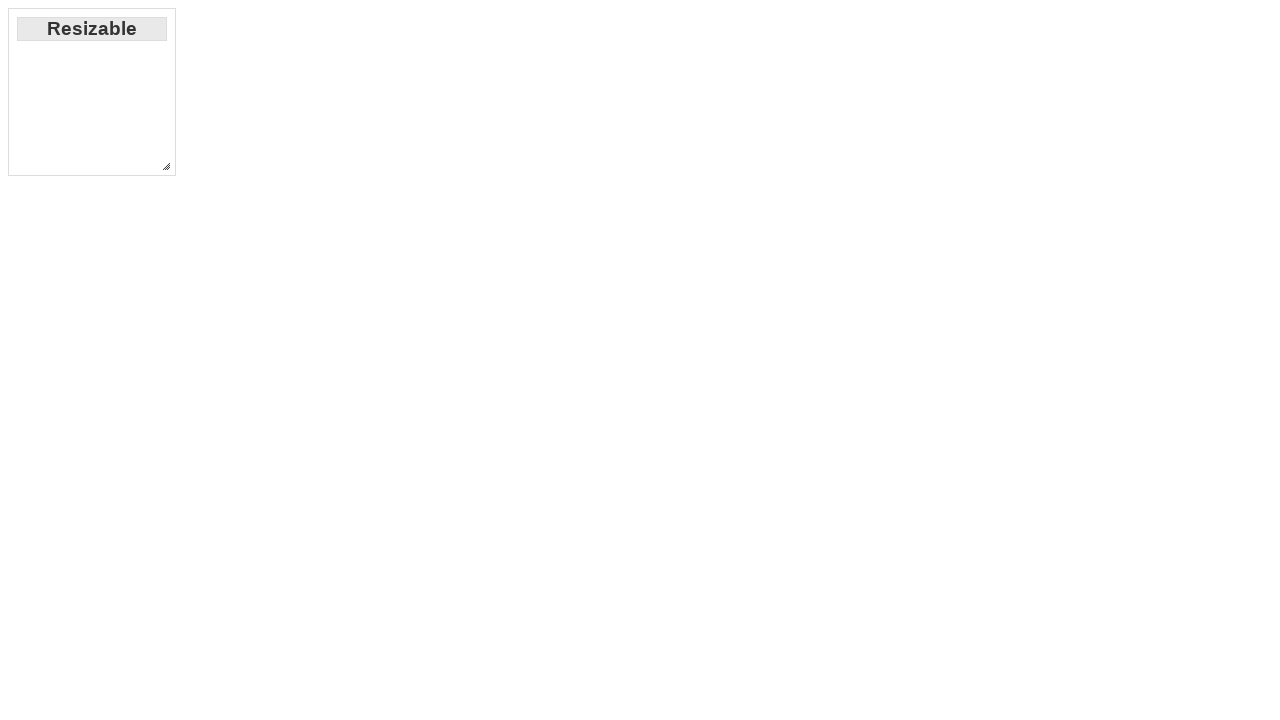

Moved mouse to center of resize handle at (166, 166)
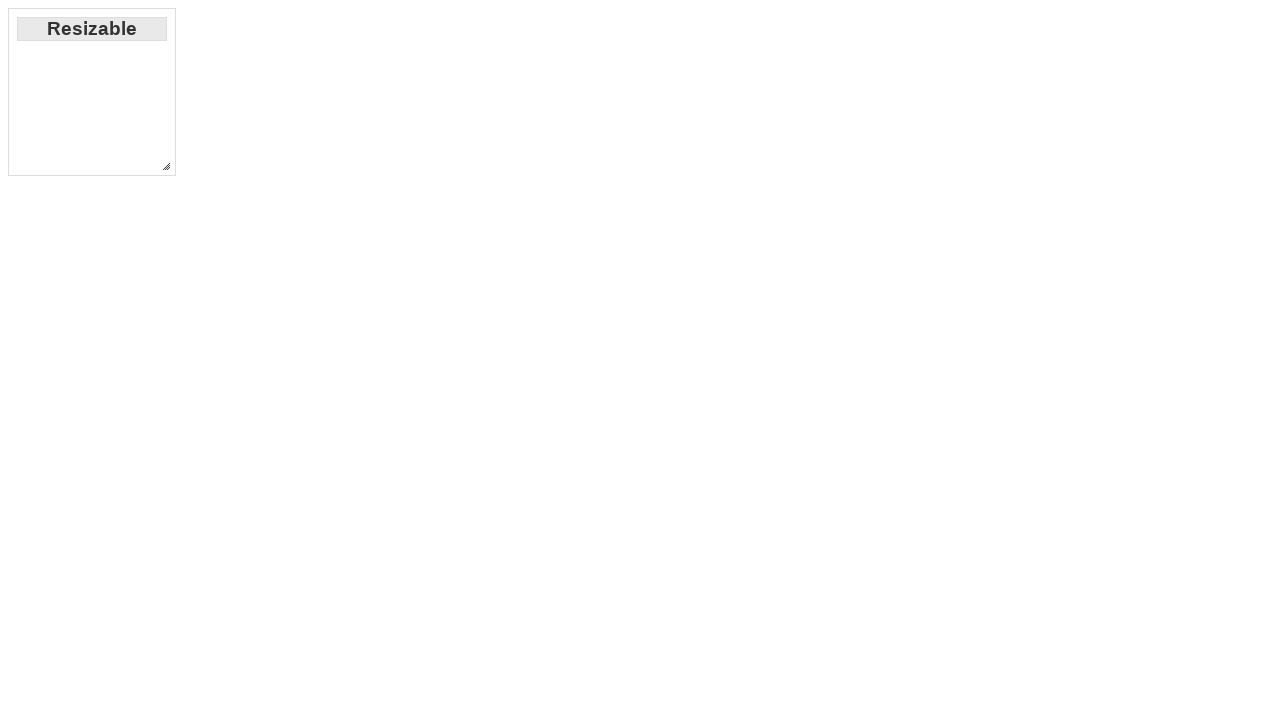

Pressed mouse button down to start dragging at (166, 166)
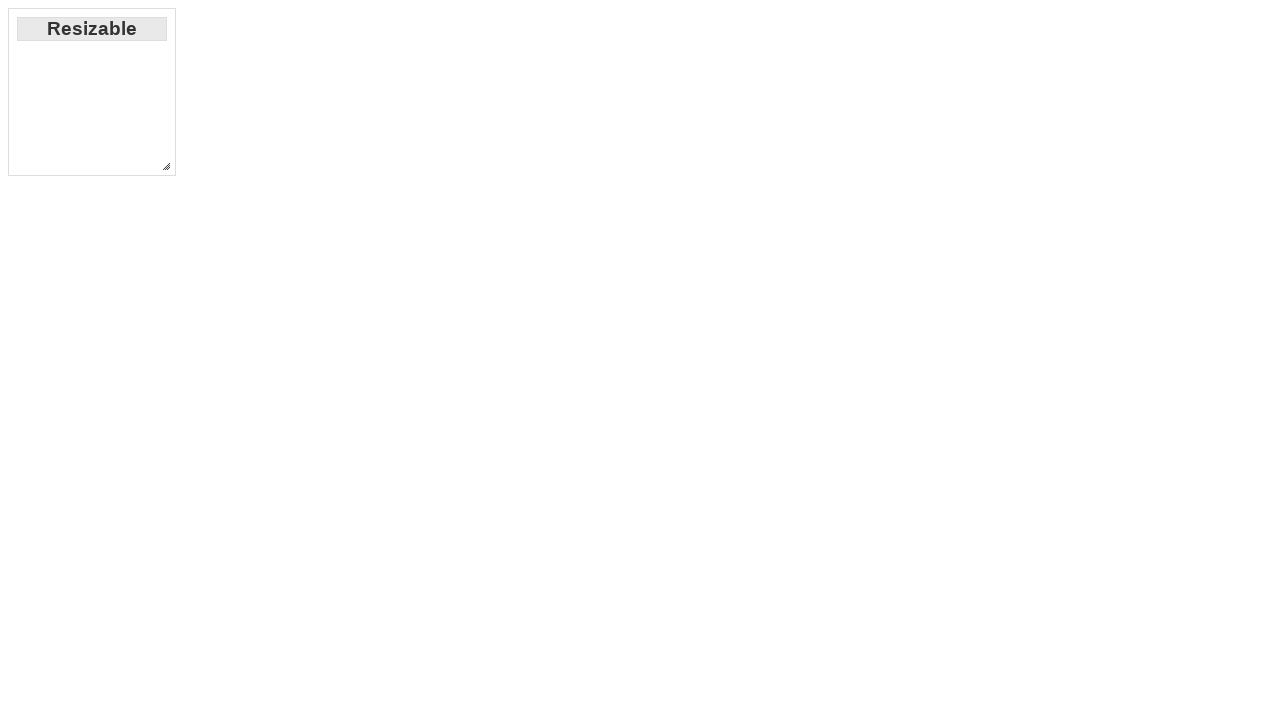

Dragged resize handle 500px right and 500px down at (658, 658)
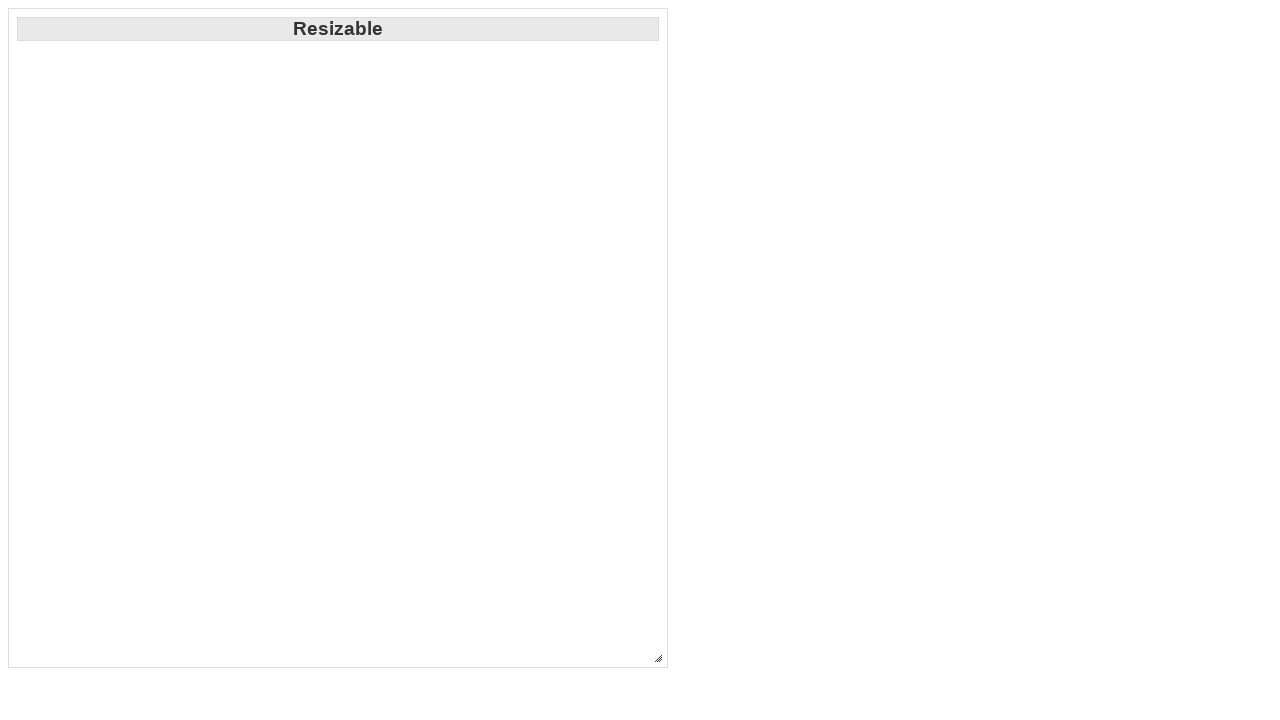

Released mouse button to complete resize at (658, 658)
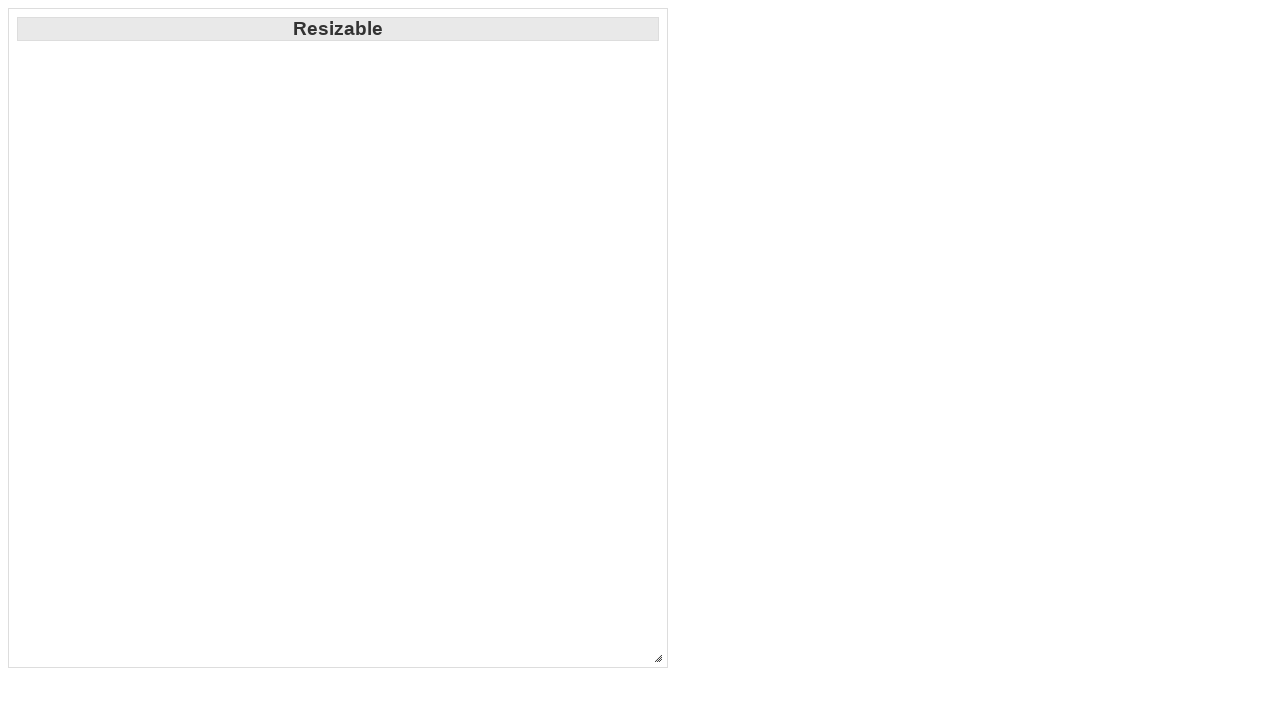

Verified resizable element is still visible after resize
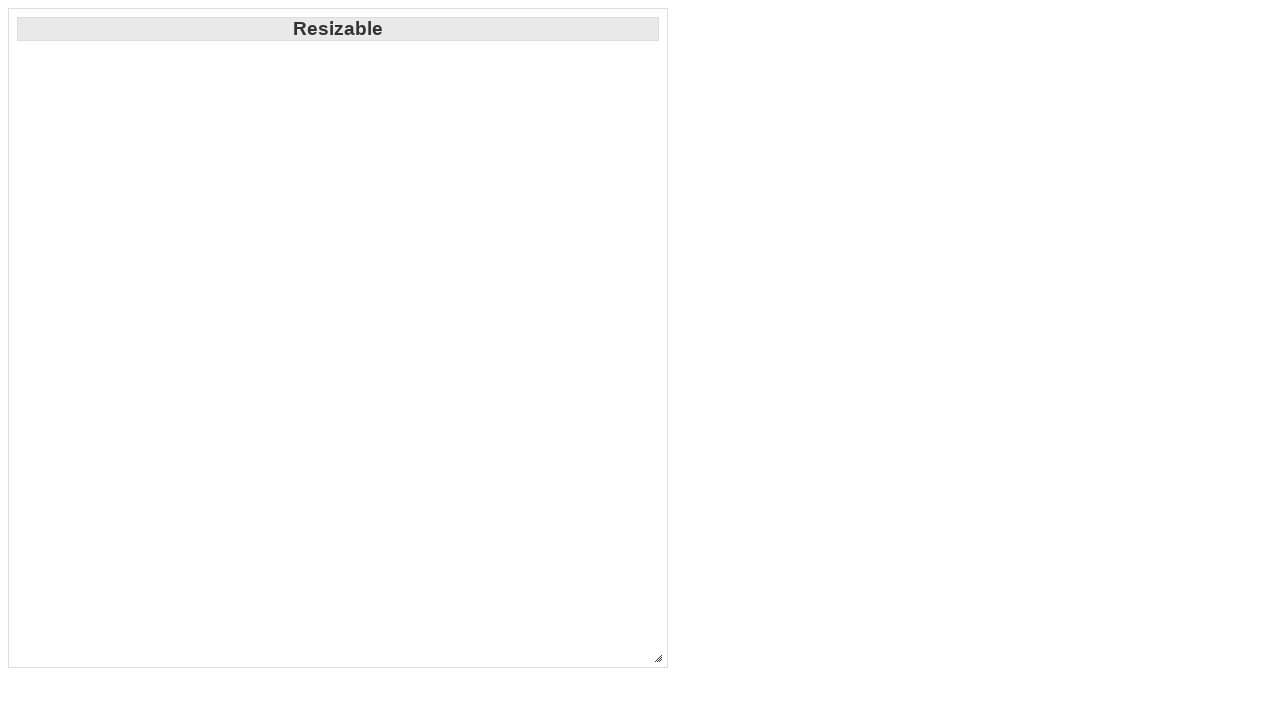

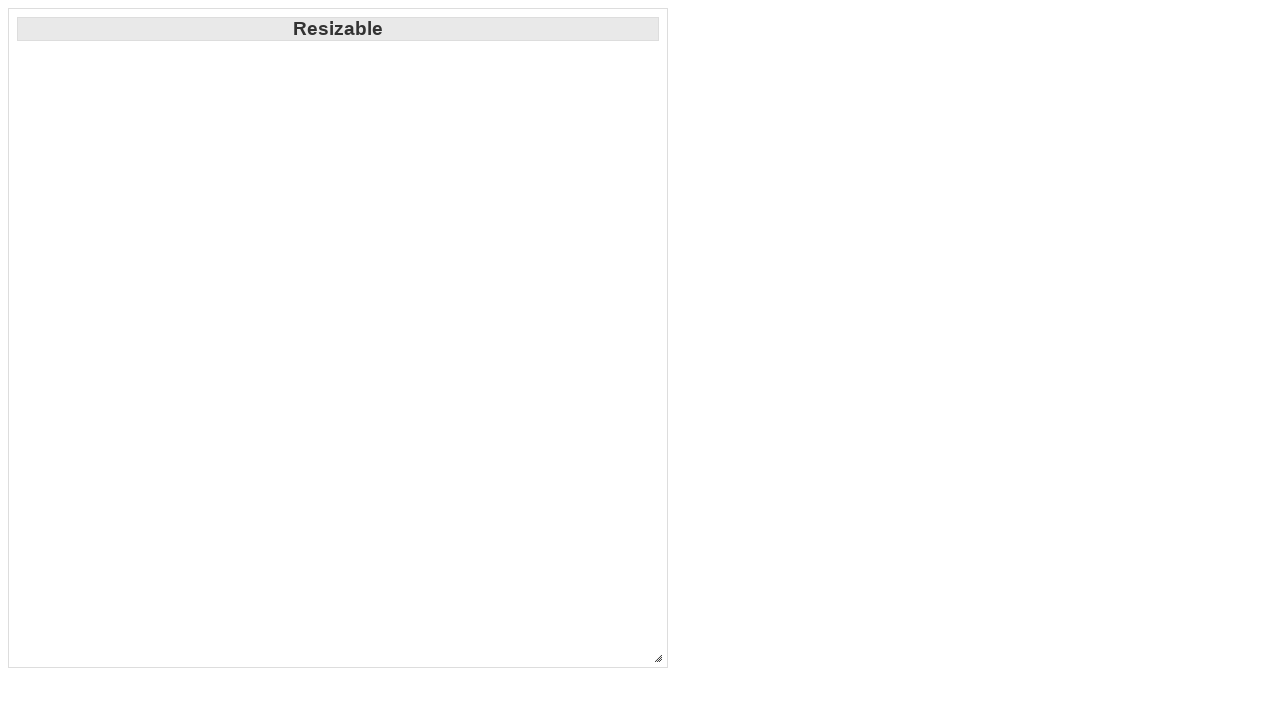